Tests checkbox functionality by clicking on the "friends and family" checkbox and verifying it becomes selected, then counts total checkboxes on the page.

Starting URL: https://rahulshettyacademy.com/dropdownsPractise/

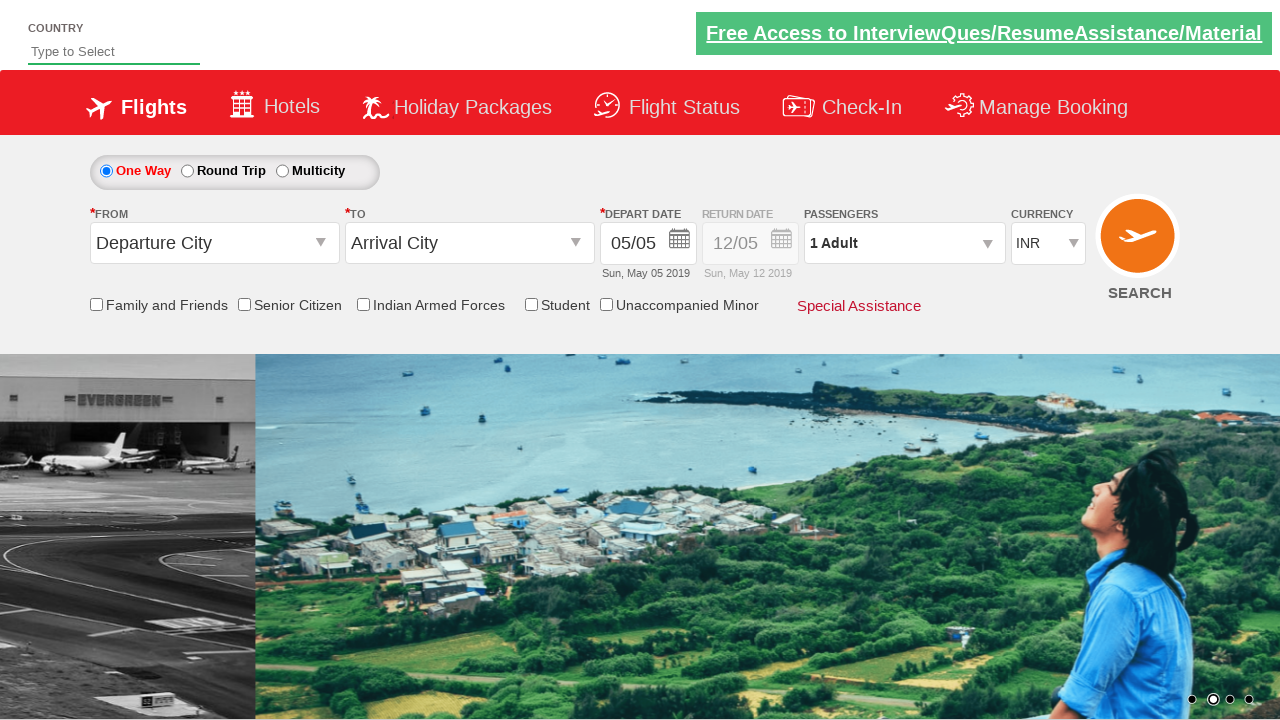

Clicked the 'friends and family' checkbox at (96, 304) on input[id*='friendsandfamily']
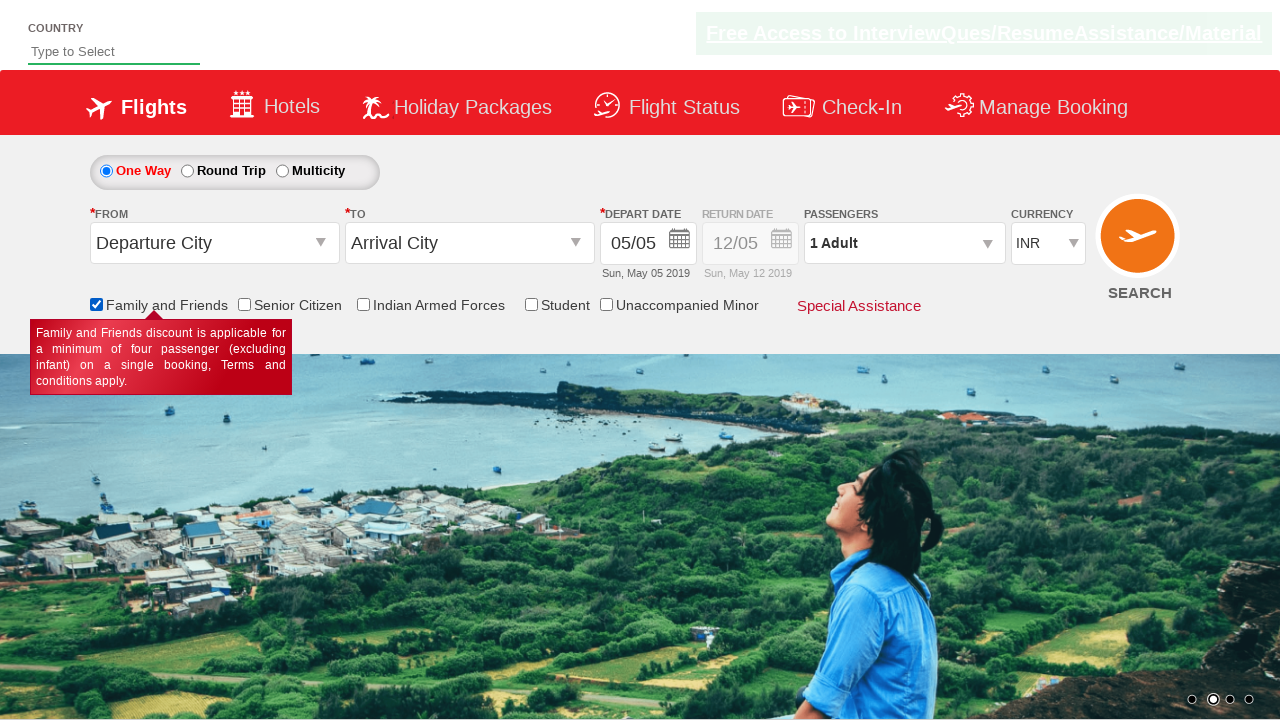

Located the 'friends and family' checkbox element
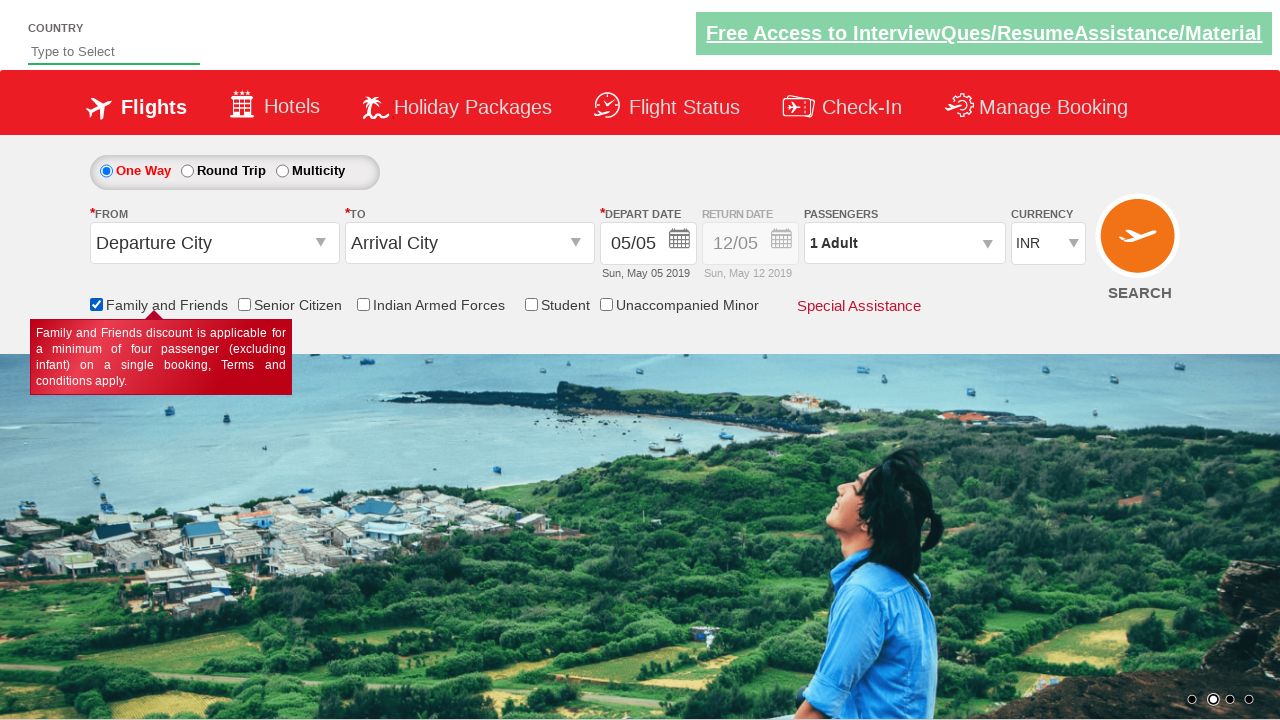

Verified that 'friends and family' checkbox is checked
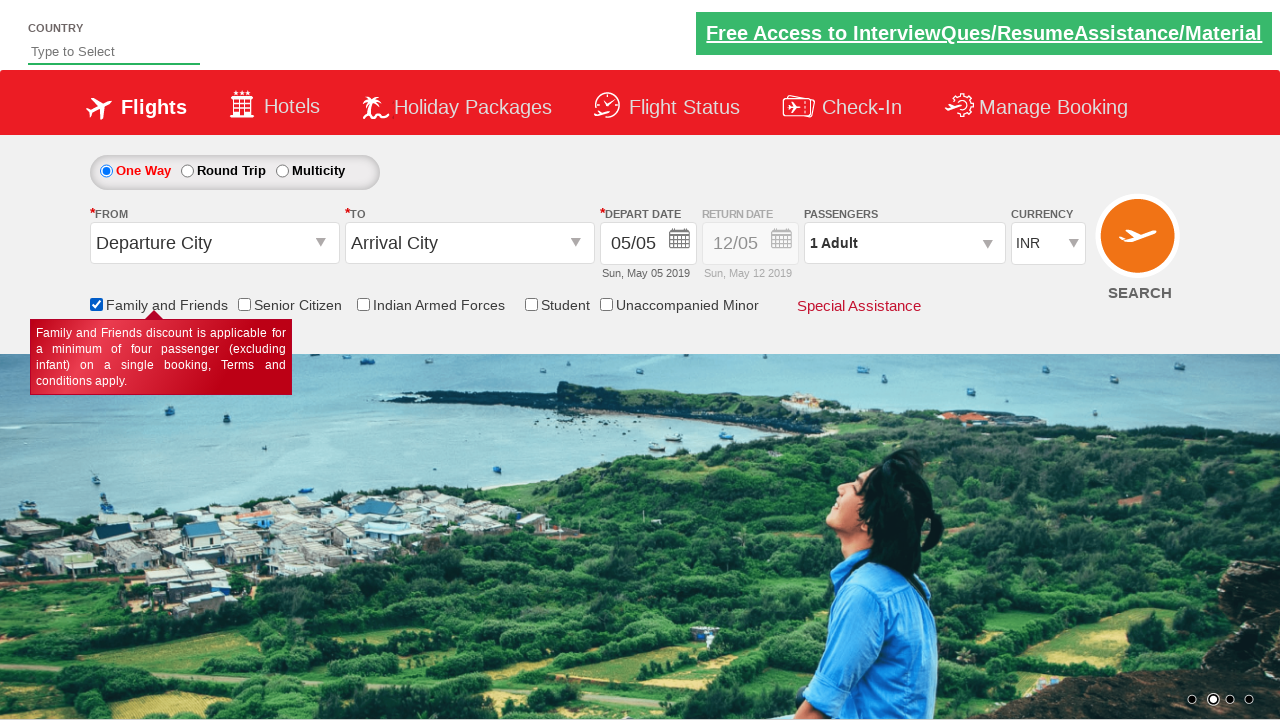

Located all checkbox elements on the page
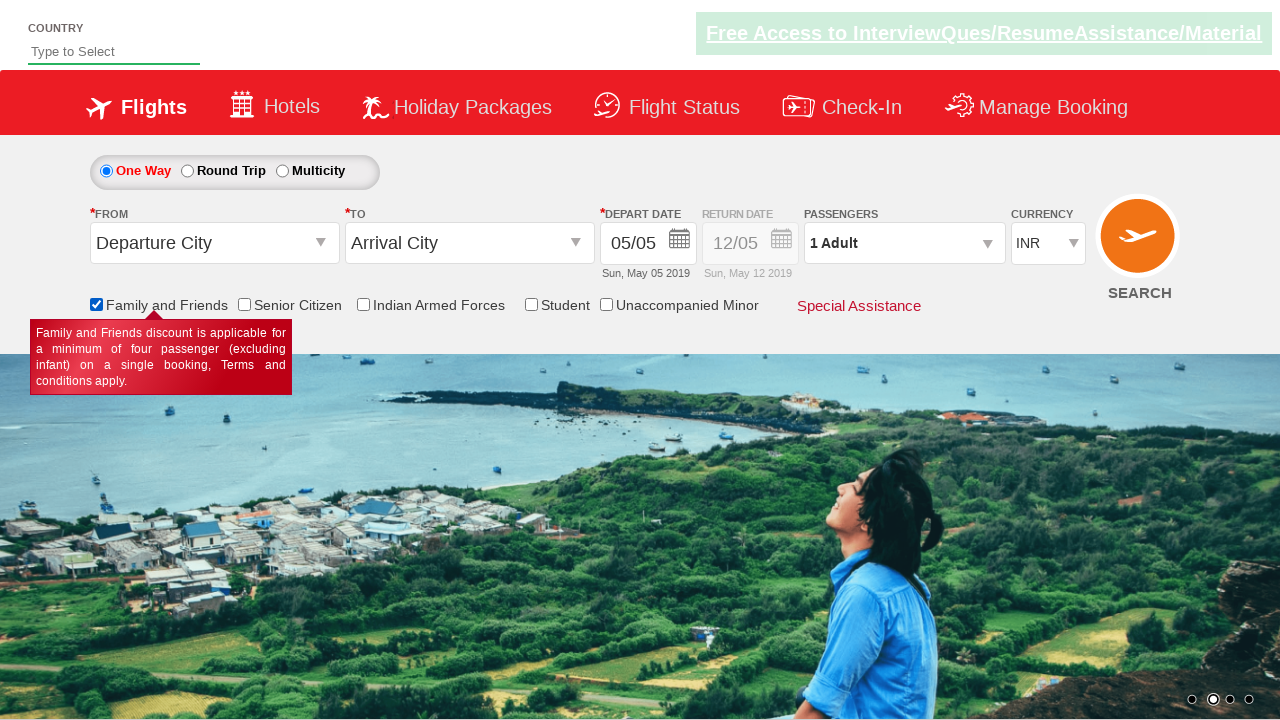

Counted total checkboxes on page: 6
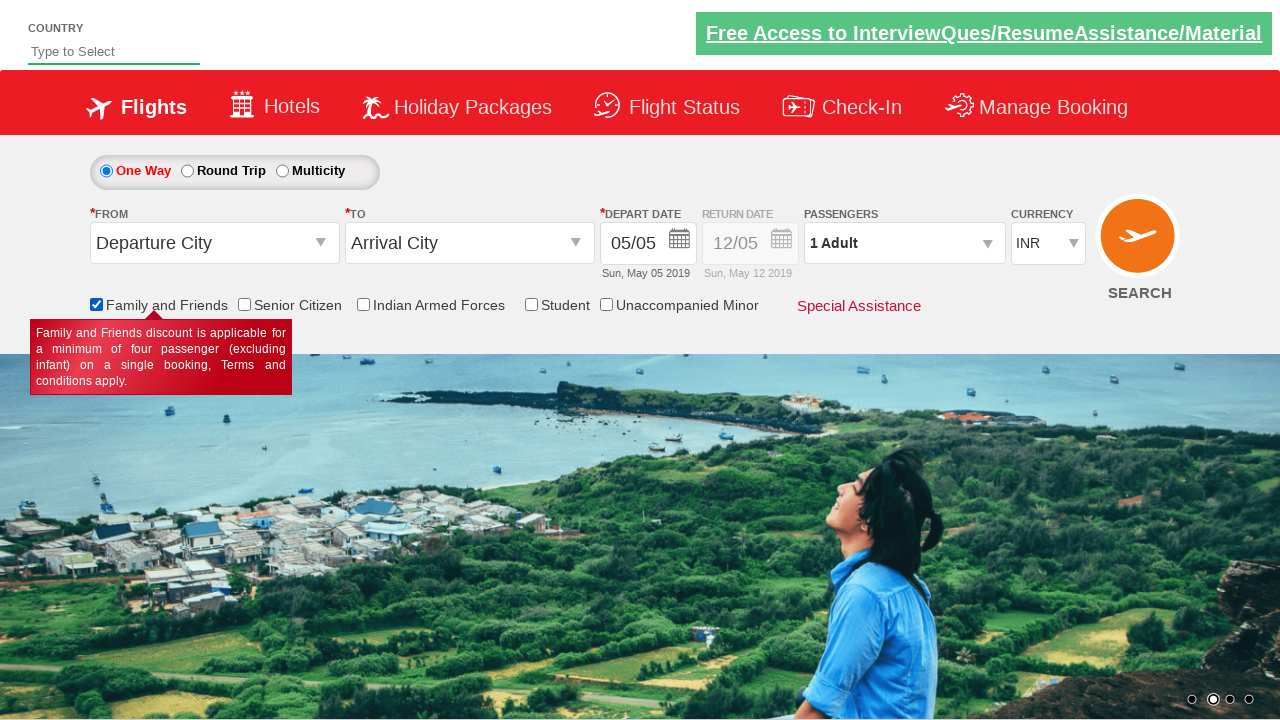

Verified that page contains at least one checkbox
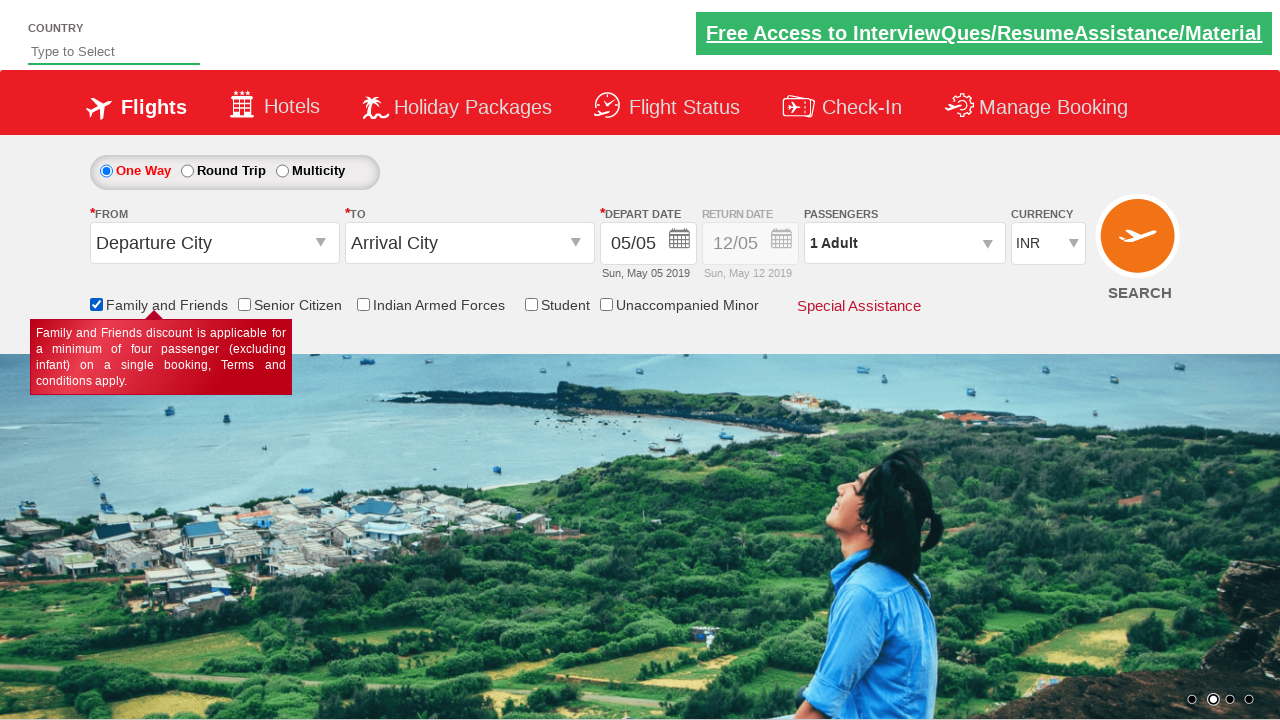

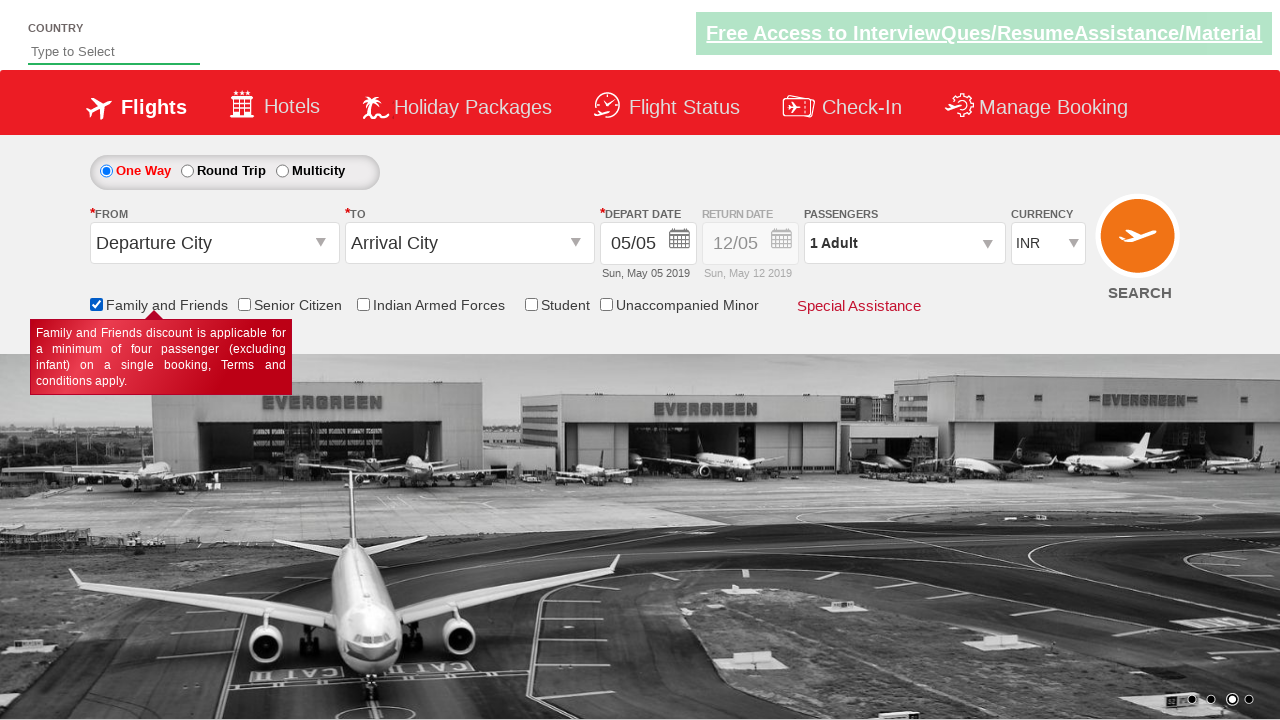